Tests searching in a books PWA application by interacting with shadow DOM elements to enter a search query

Starting URL: https://books-pwakit.appspot.com/explore?9=

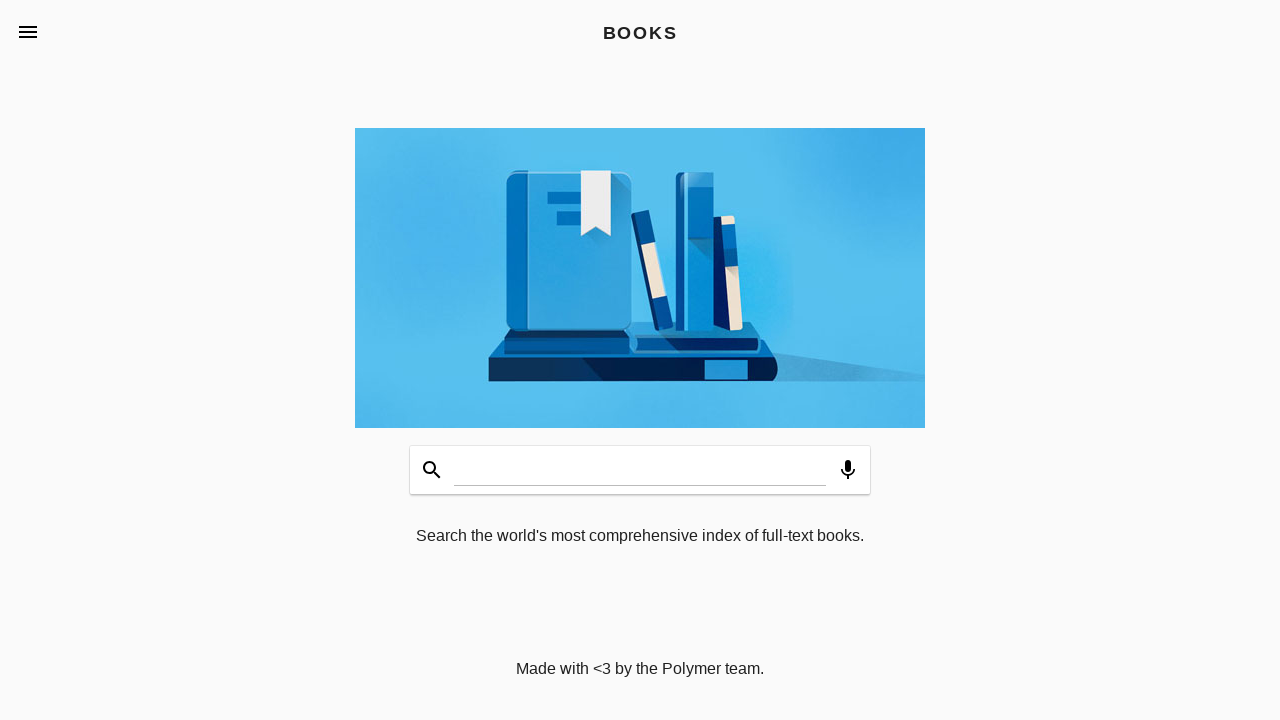

Waited for book-app element with title 'BOOKS' to be present
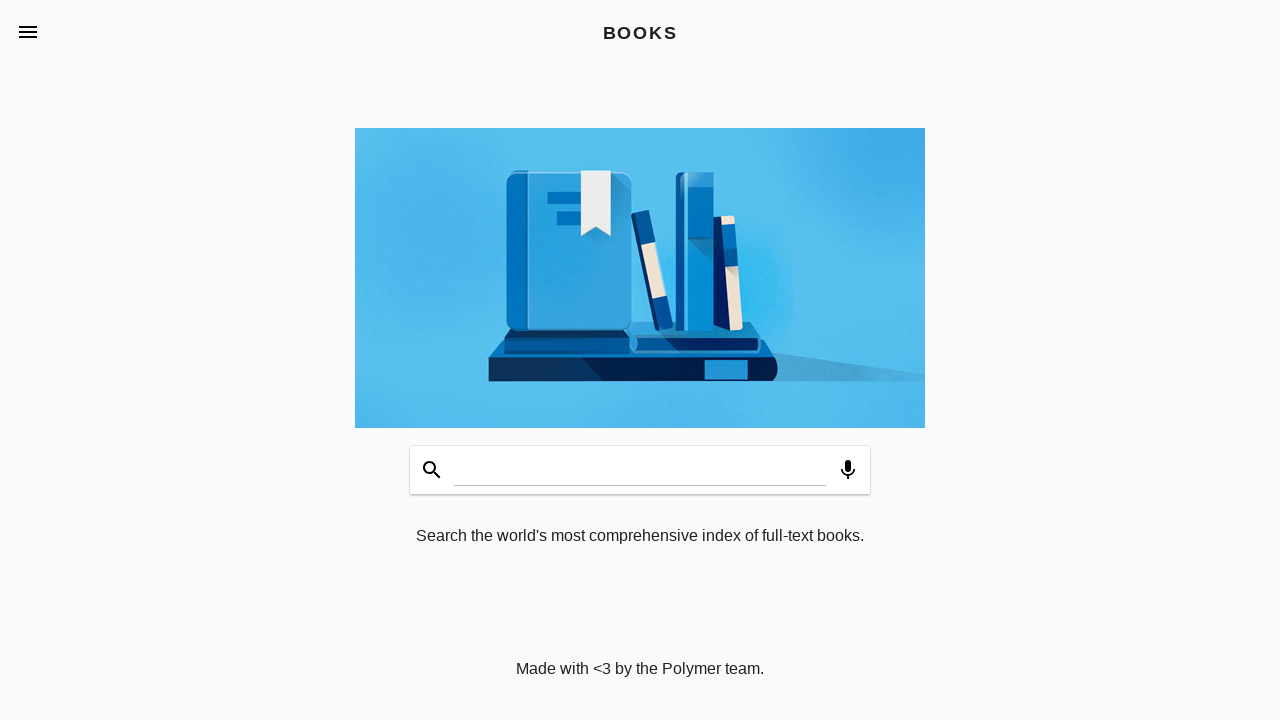

Filled search input in shadow DOM with 'Mathematics' query on book-app[apptitle='BOOKS'] >> app-header[effects='waterfall'] input#input
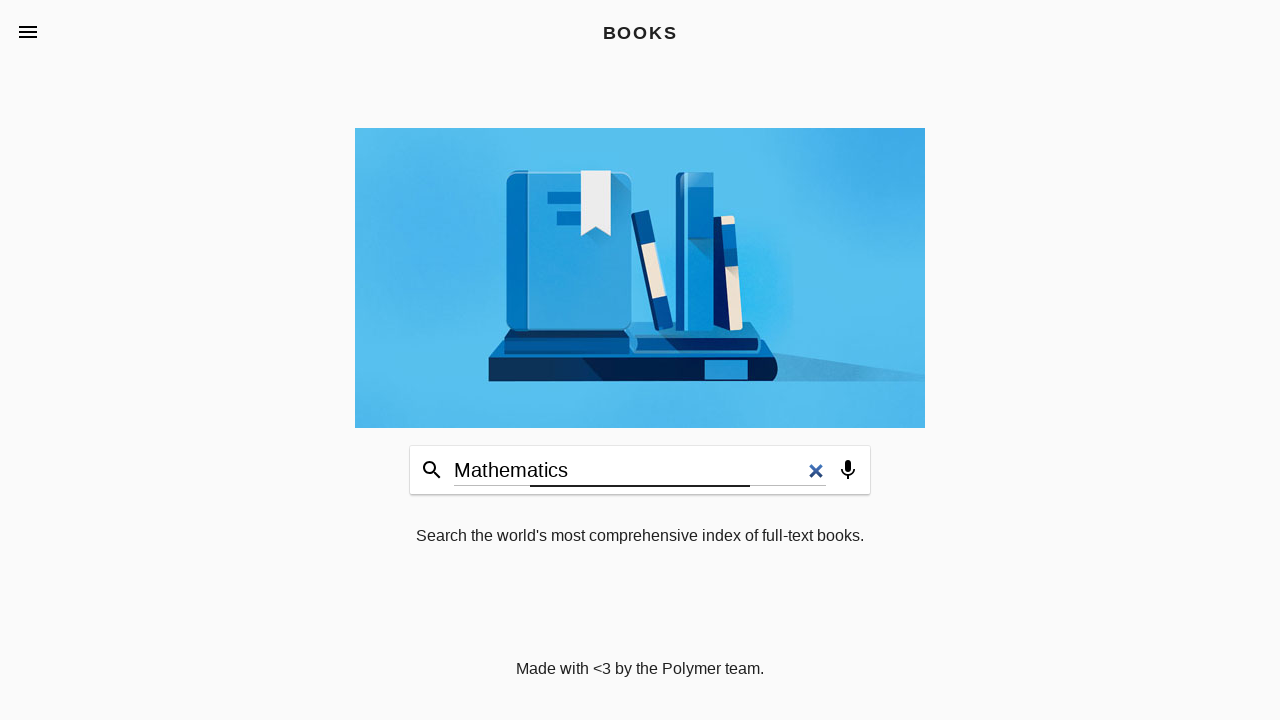

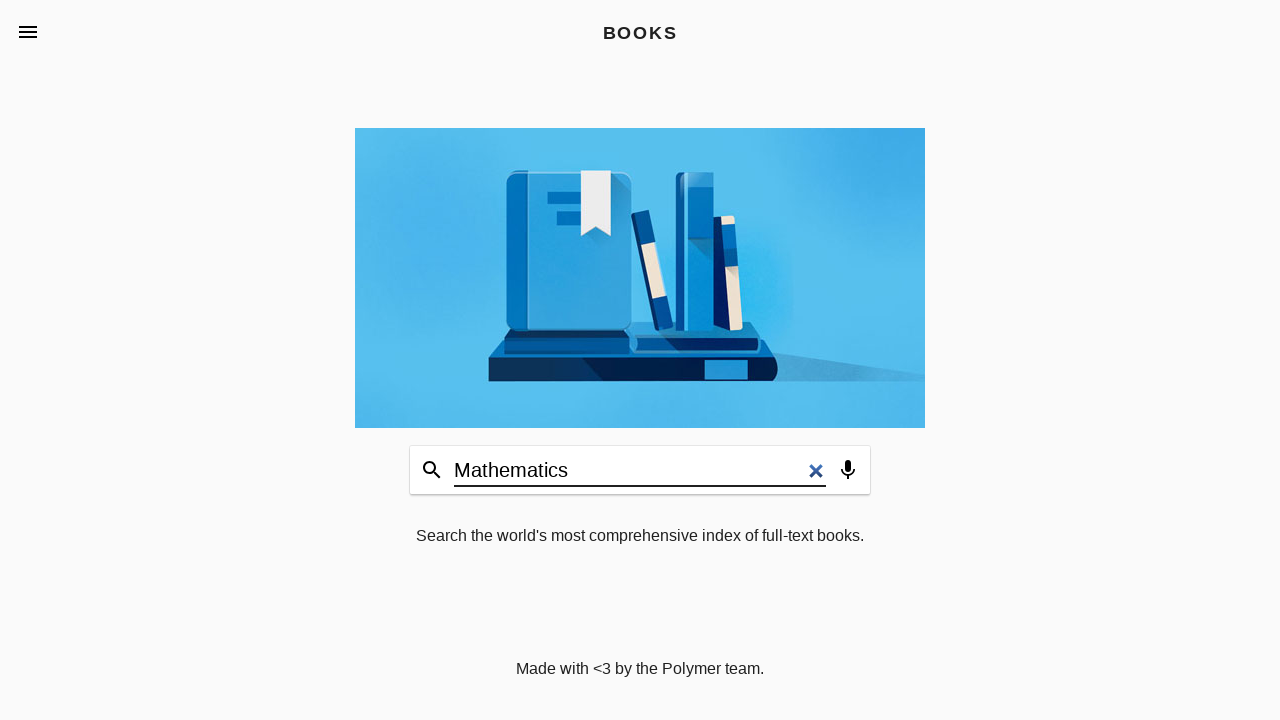